Tests checkbox handling by iterating through all checkboxes on the page and clicking any that are not already selected, ensuring all checkboxes end up in a selected state.

Starting URL: https://the-internet.herokuapp.com/checkboxes

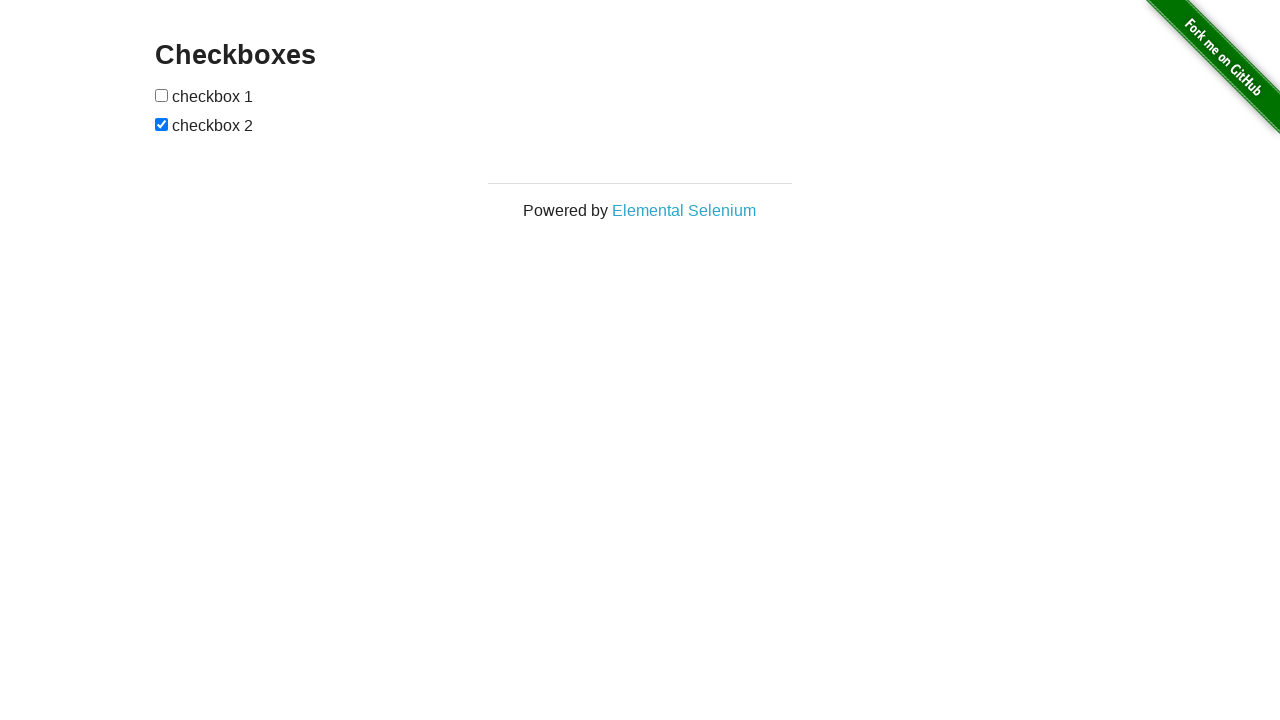

Navigated to checkbox test page
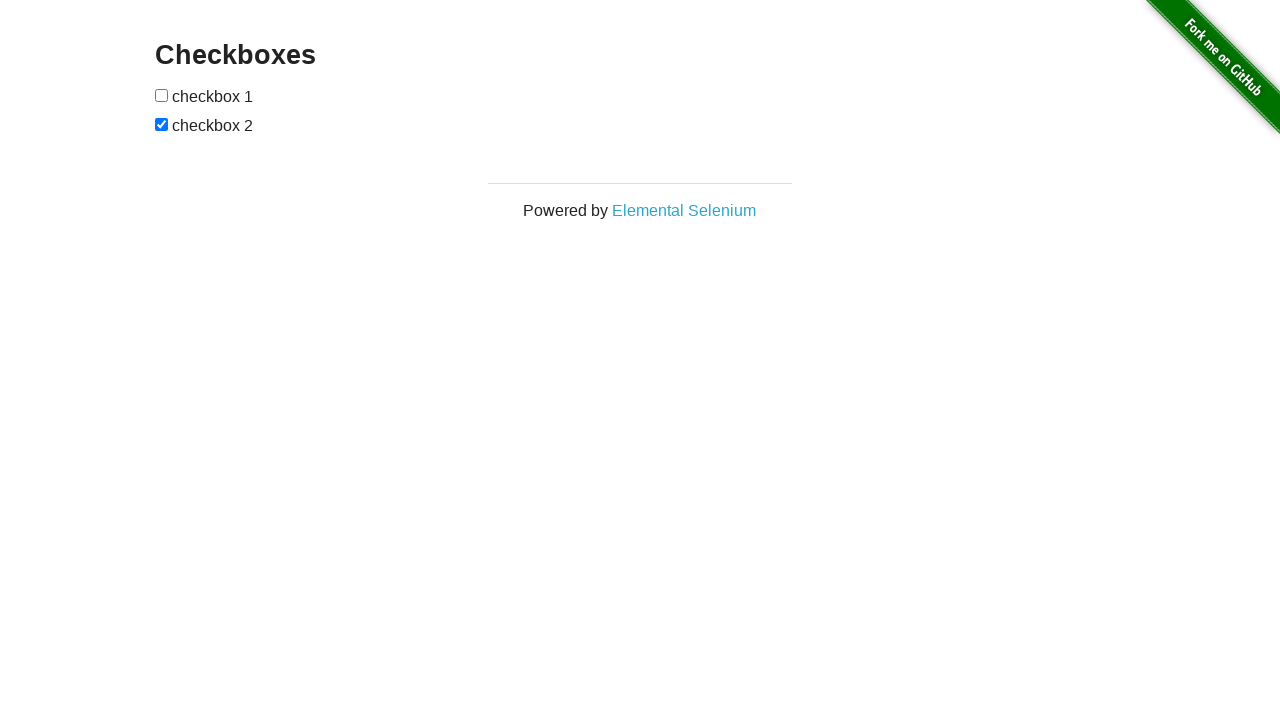

Located all checkboxes on the page
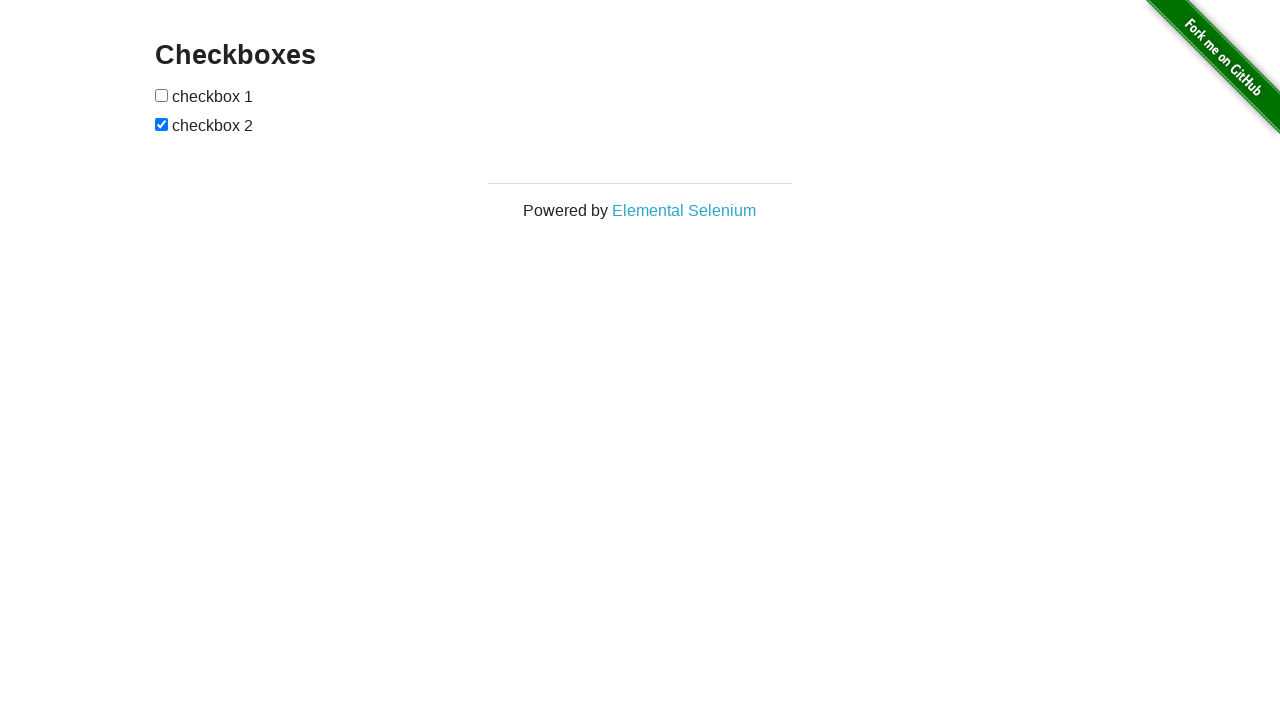

Clicked unchecked checkbox to select it at (162, 95) on xpath=//form[@id='checkboxes']//input >> nth=0
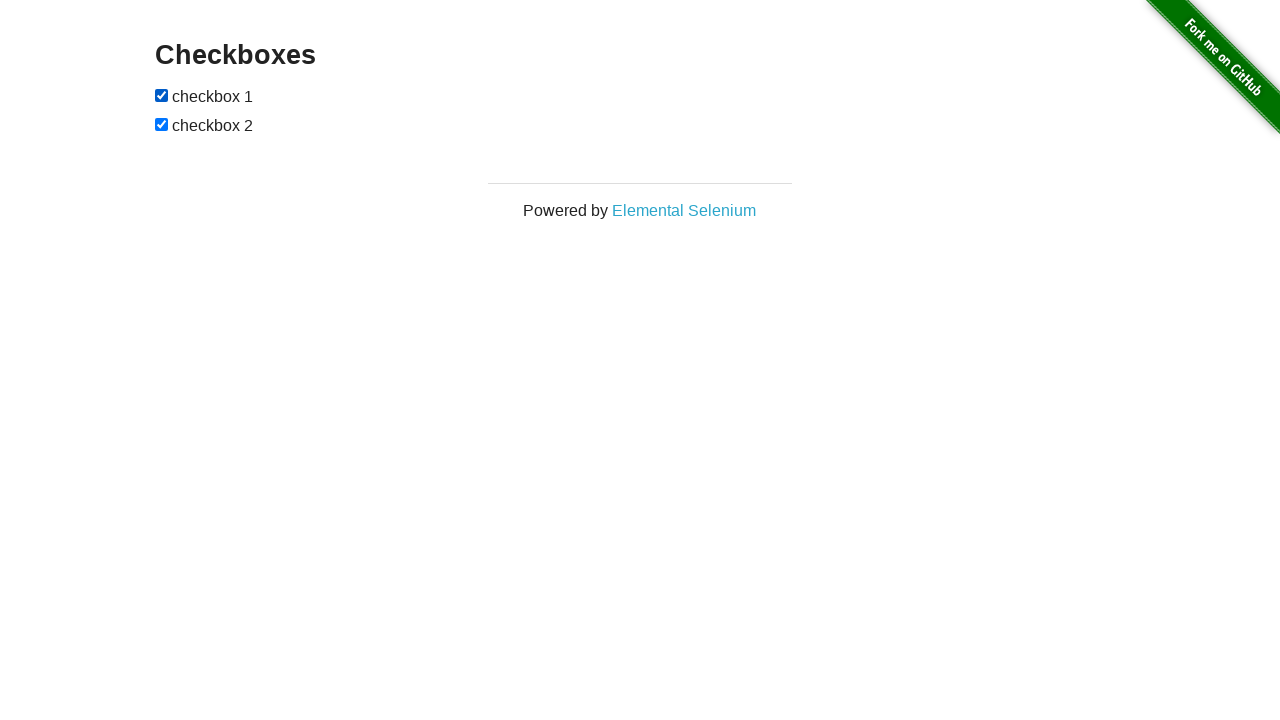

Checkbox was already selected, skipped
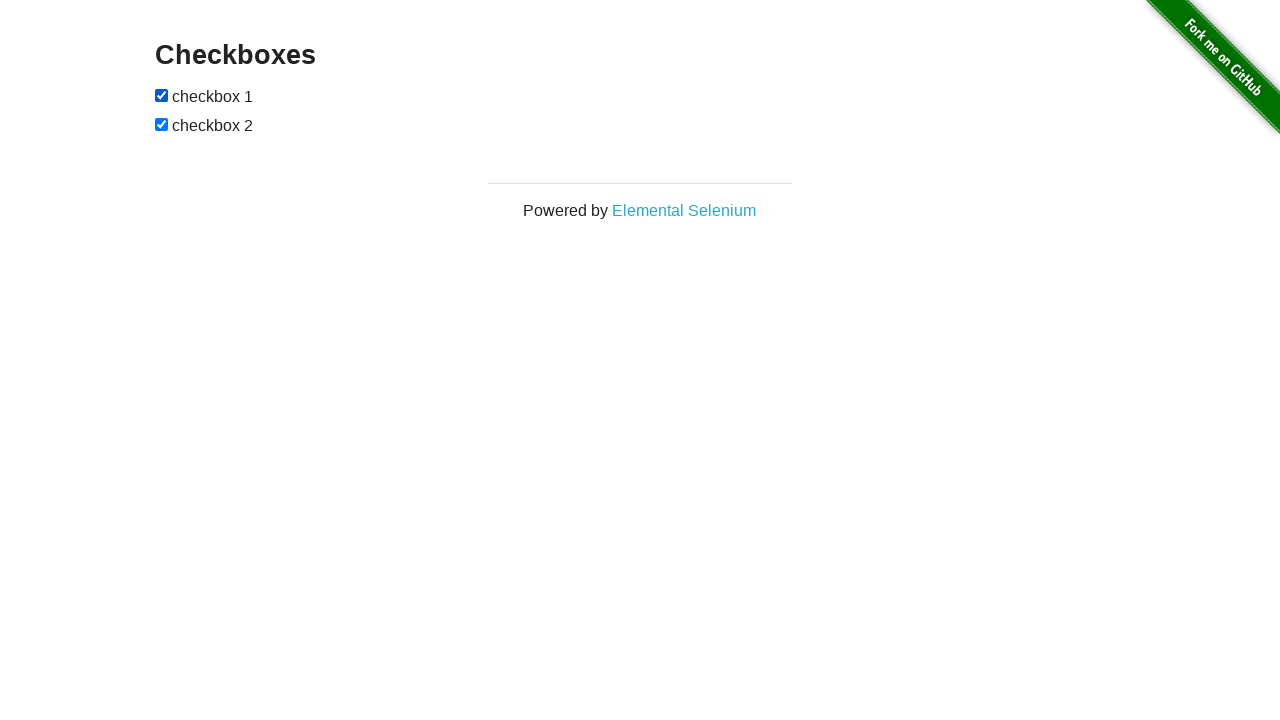

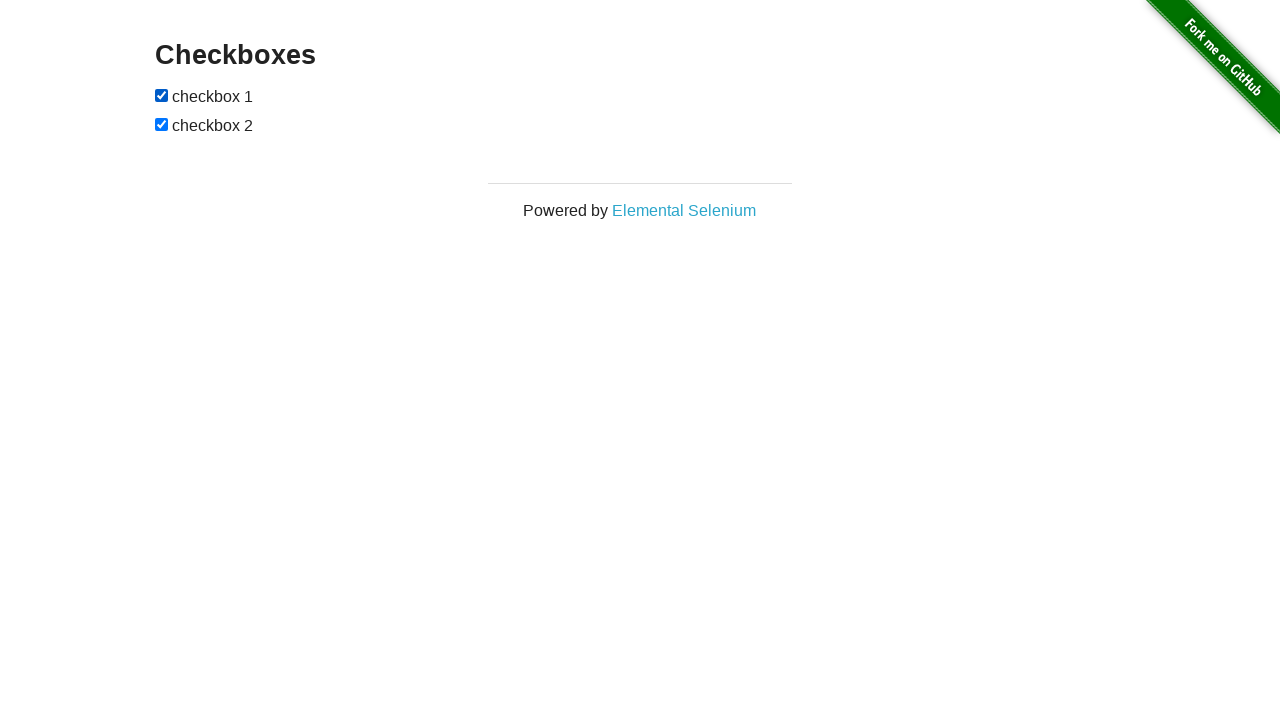